Tests e-commerce functionality by adding specific vegetables to cart, proceeding to checkout, and applying a promo code

Starting URL: https://rahulshettyacademy.com/seleniumPractise

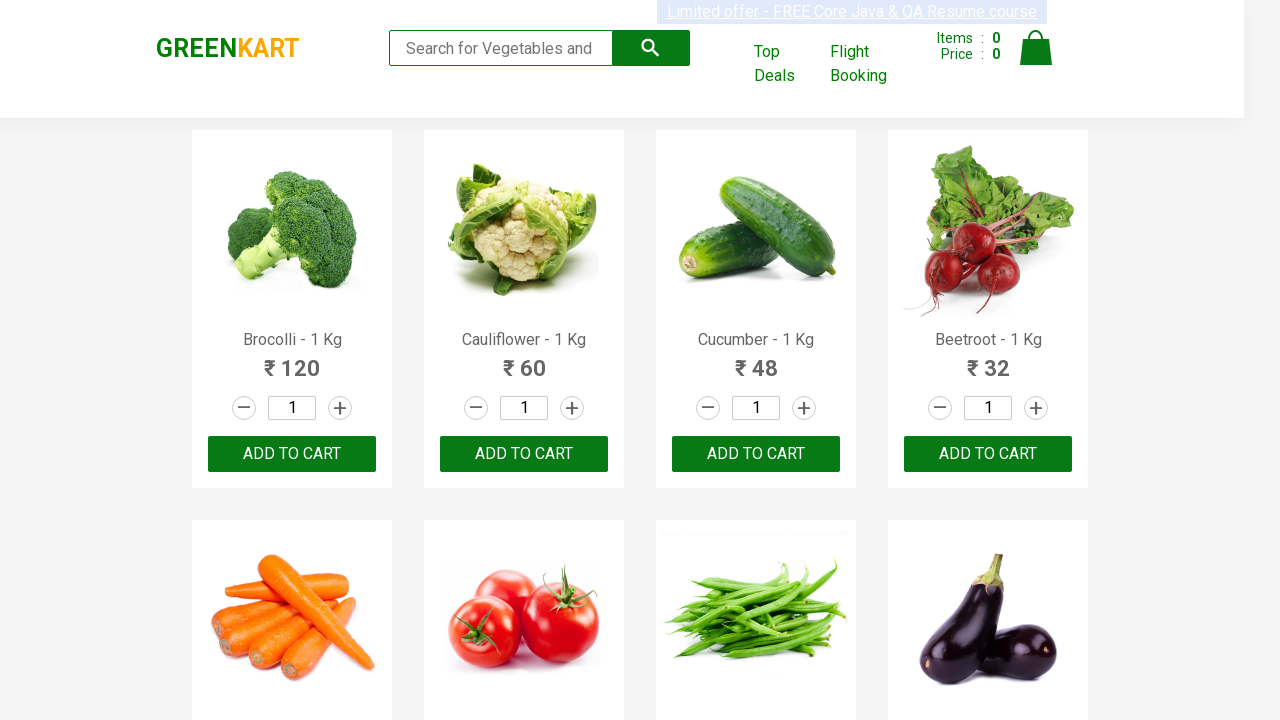

Retrieved all product name elements from the page
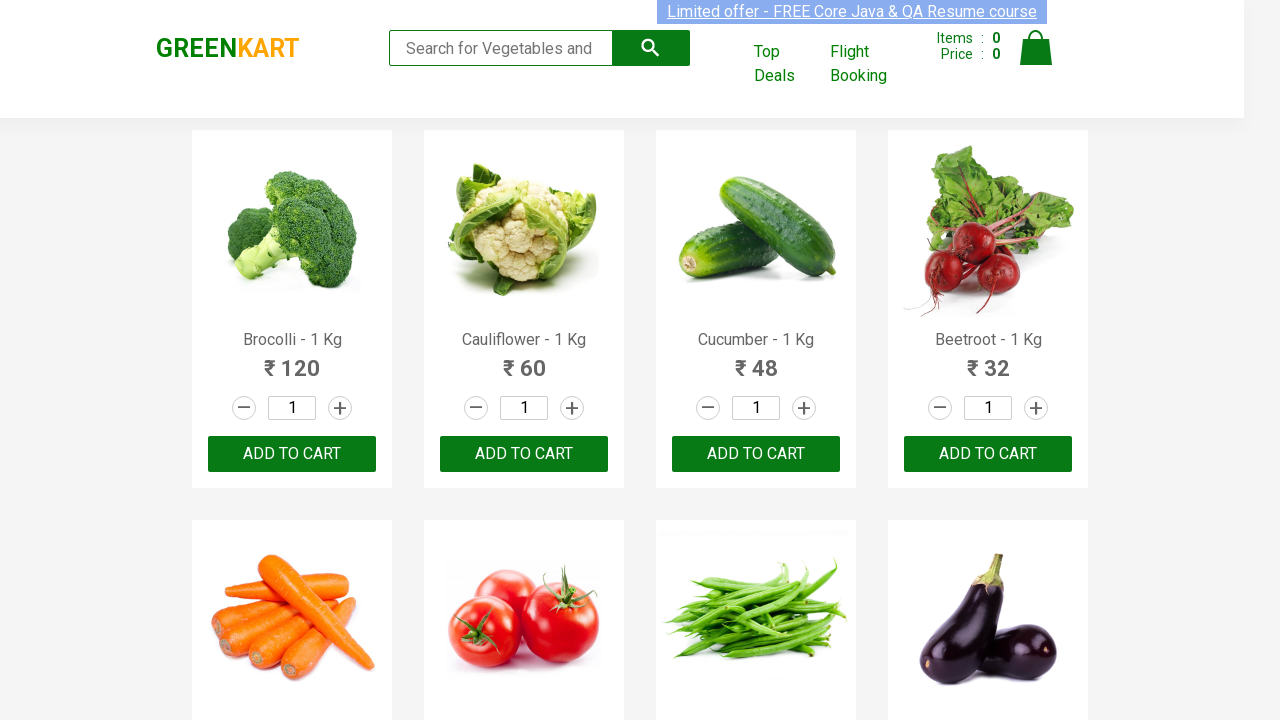

Added Cauliflower to cart at (524, 454) on xpath=//div[@class='product-action']/button >> nth=1
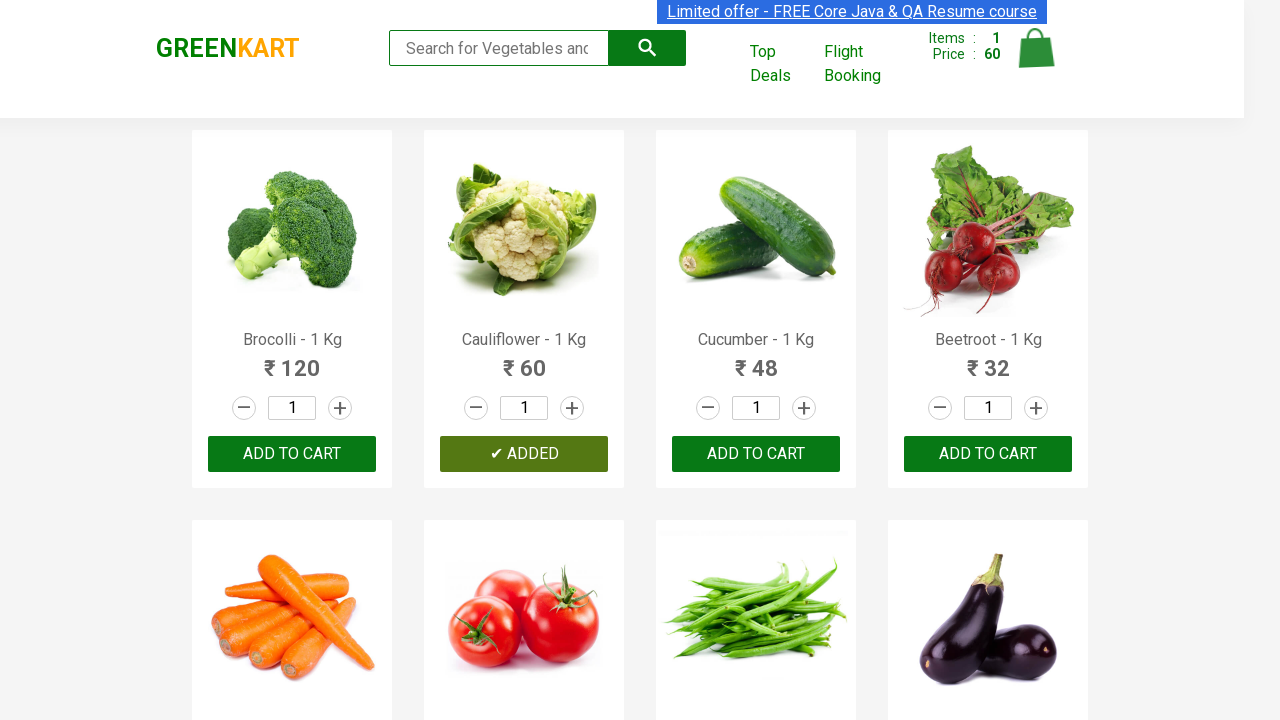

Added Cauliflower to cart at (756, 454) on xpath=//div[@class='product-action']/button >> nth=2
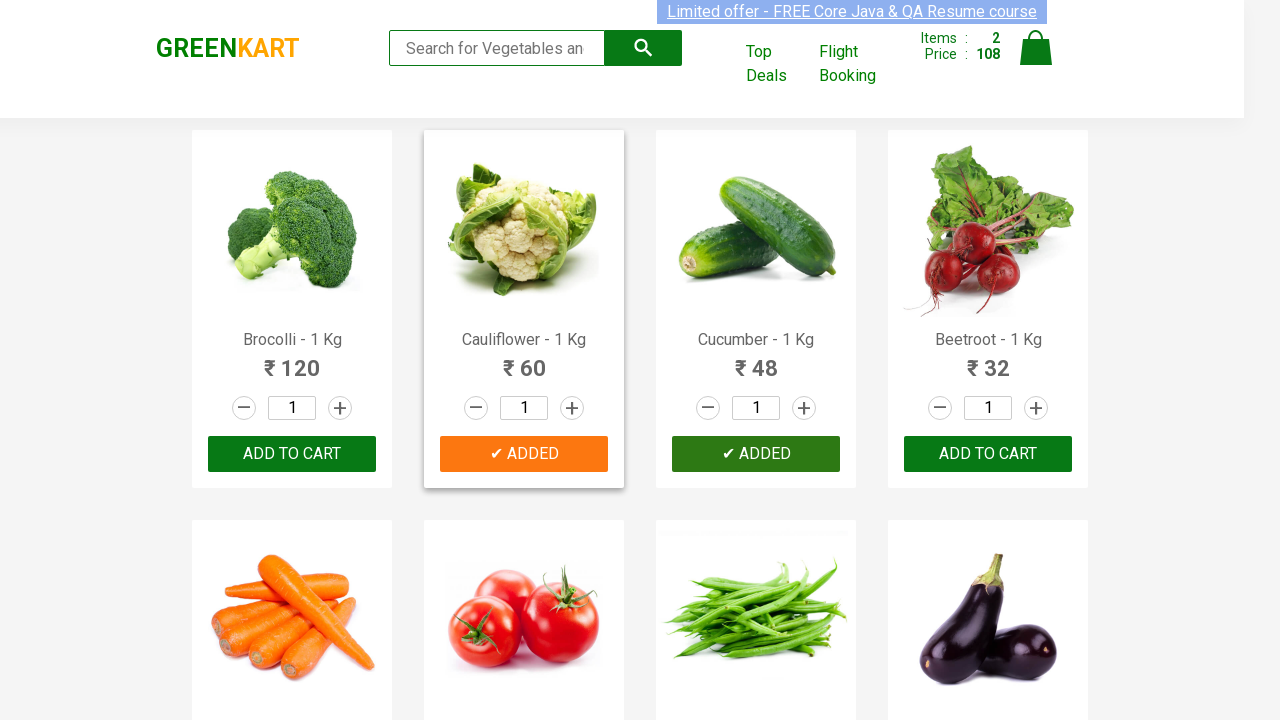

Added Cauliflower to cart at (988, 454) on xpath=//div[@class='product-action']/button >> nth=3
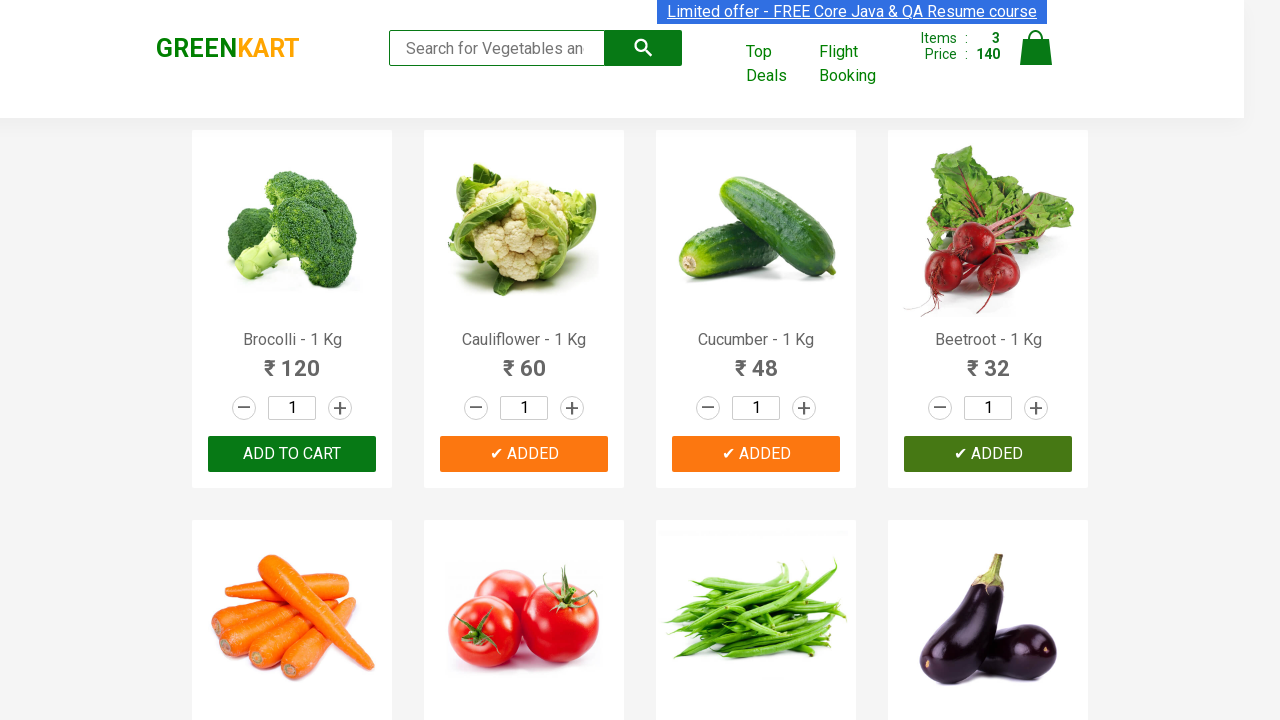

Added Cauliflower to cart at (292, 360) on xpath=//div[@class='product-action']/button >> nth=4
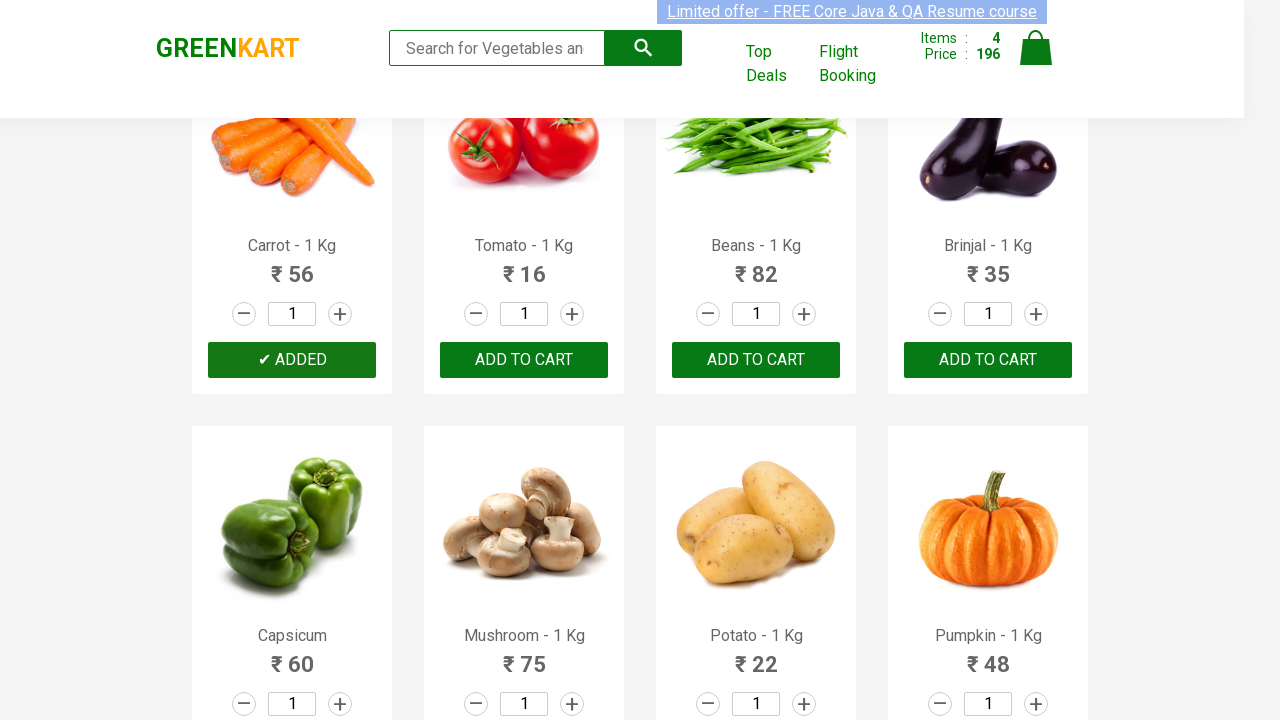

Clicked on Cart icon to view cart at (1036, 48) on img[alt='Cart']
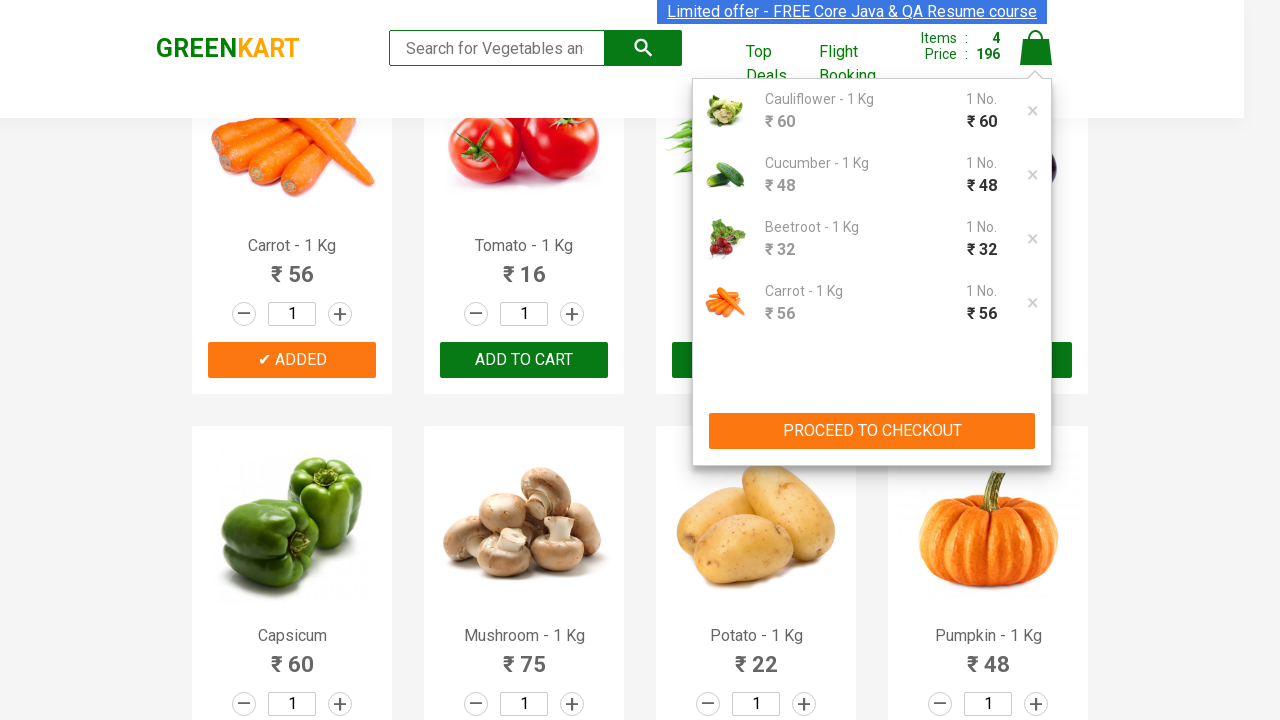

Clicked PROCEED TO CHECKOUT button at (872, 431) on xpath=//button[contains(text(), 'PROCEED TO CHECKOUT')]
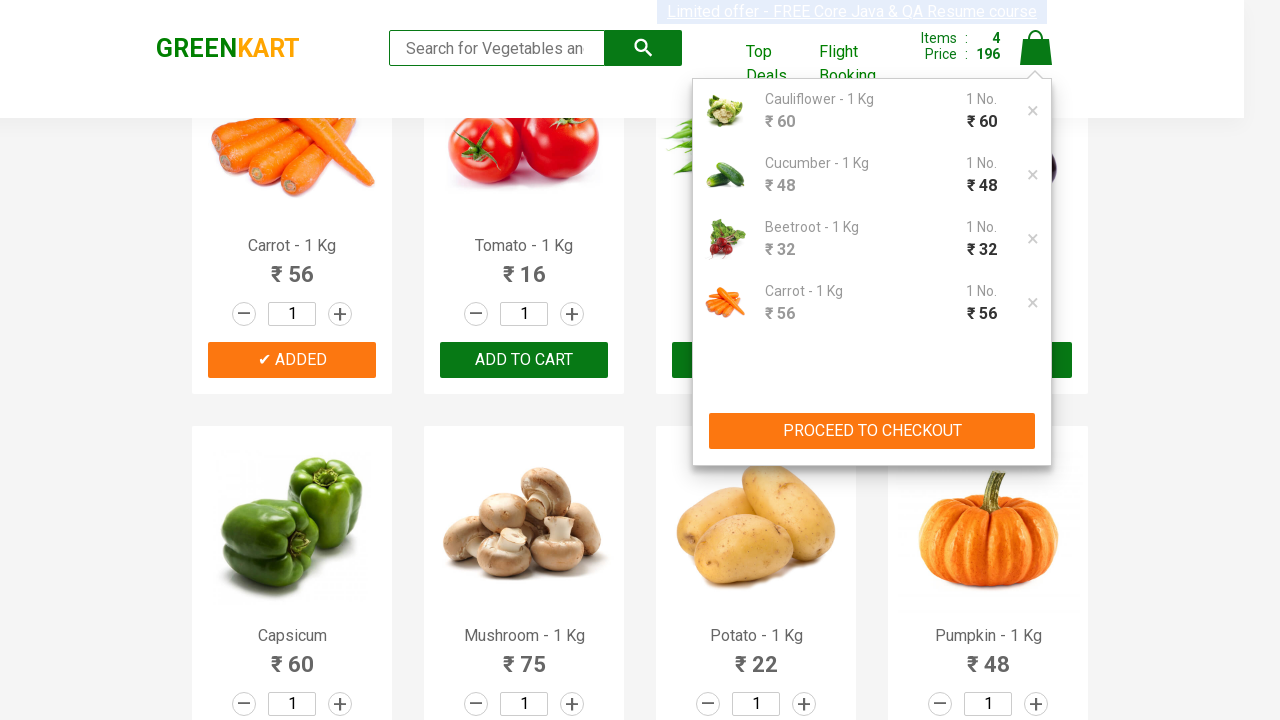

Filled promo code field with 'rahulshettyacademy' on input.promoCode
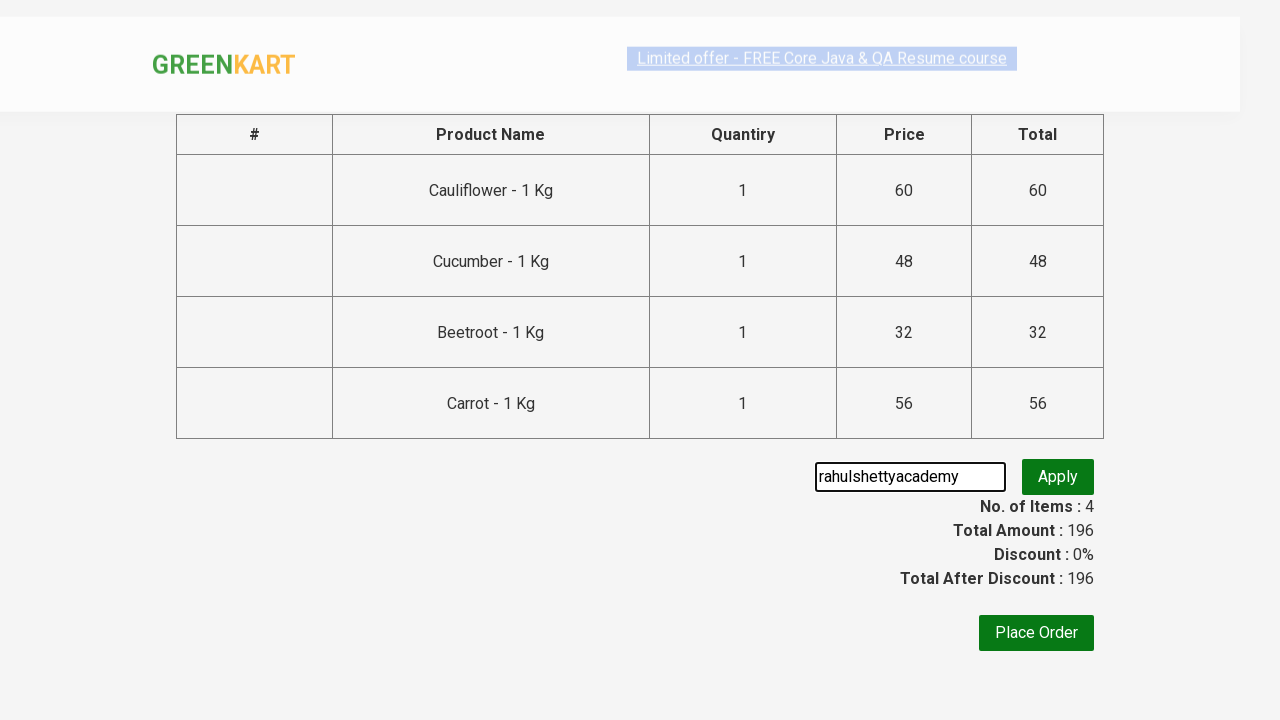

Clicked Apply button to apply promo code at (1058, 477) on button.promoBtn
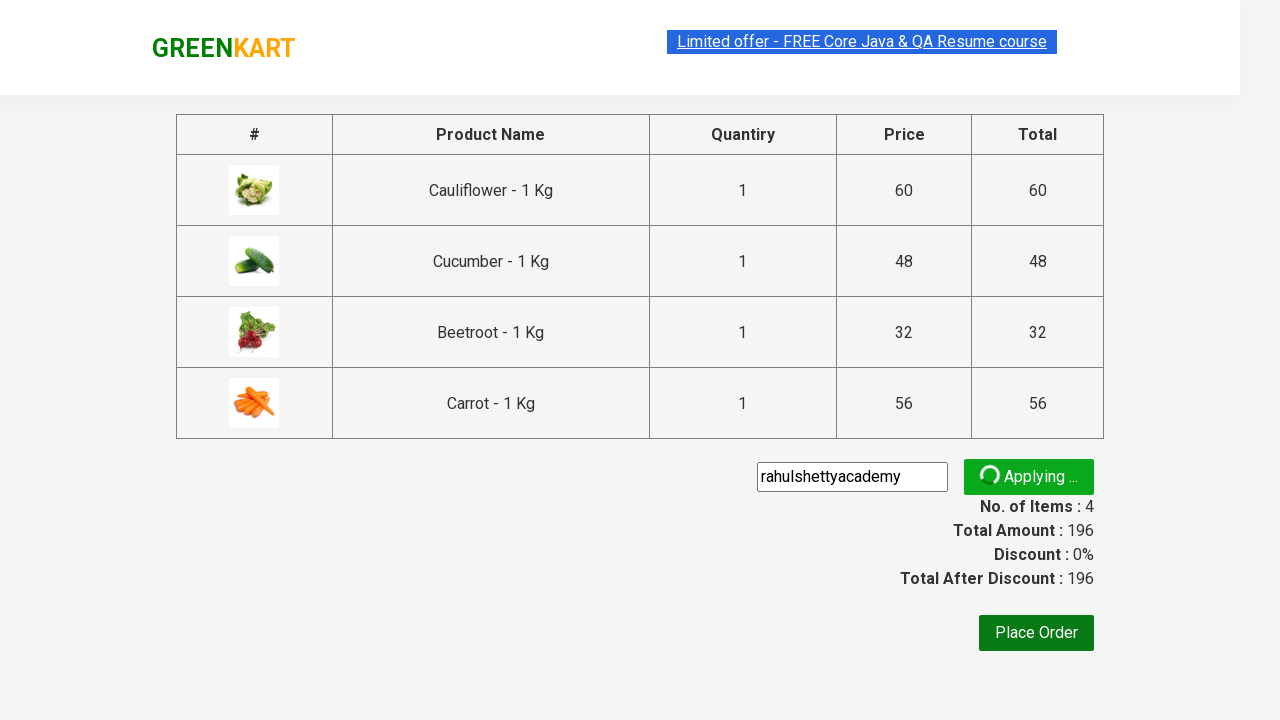

Promo code confirmation message appeared
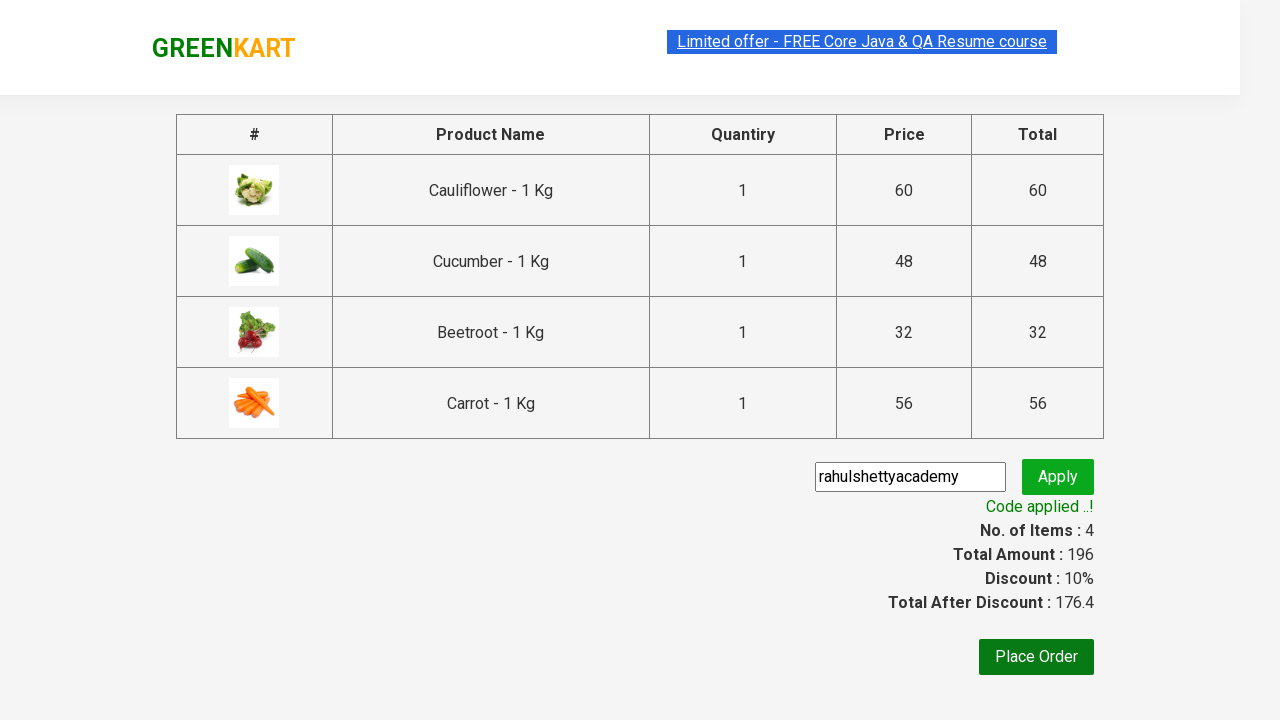

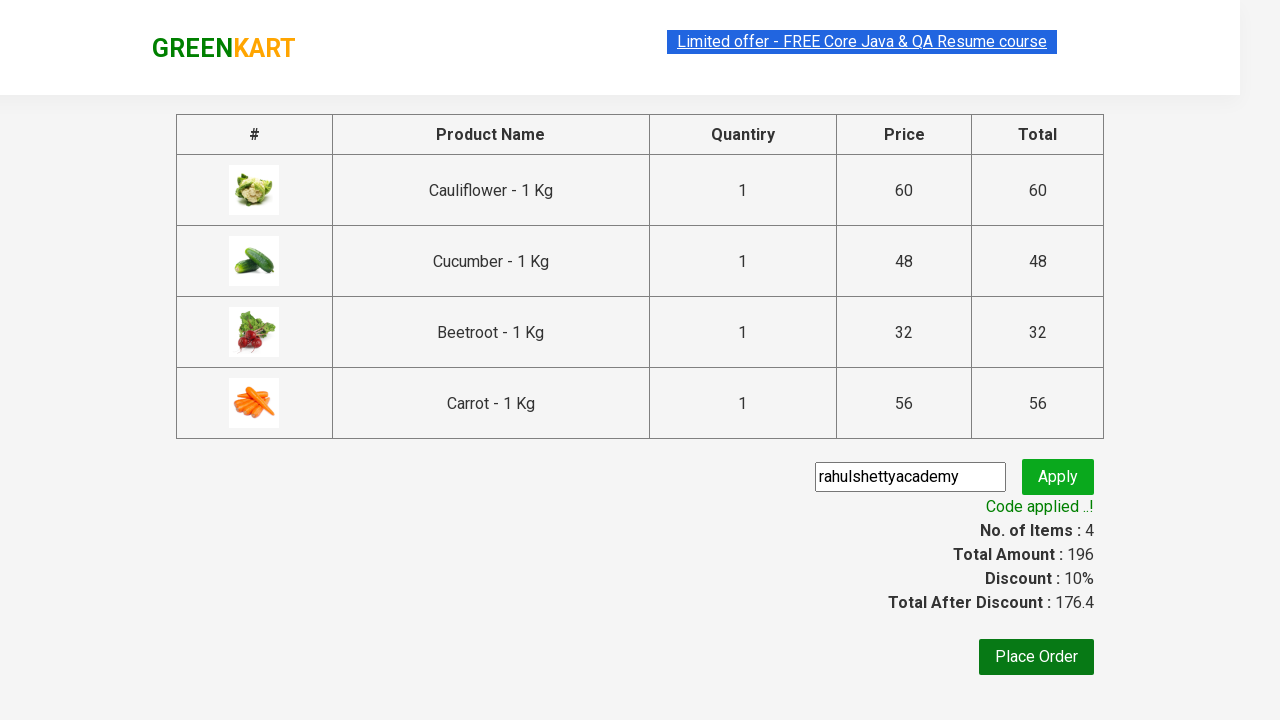